Tests static dropdown selection functionality by selecting currency options using different methods (by index, value, and visible text)

Starting URL: https://rahulshettyacademy.com/dropdownsPractise/

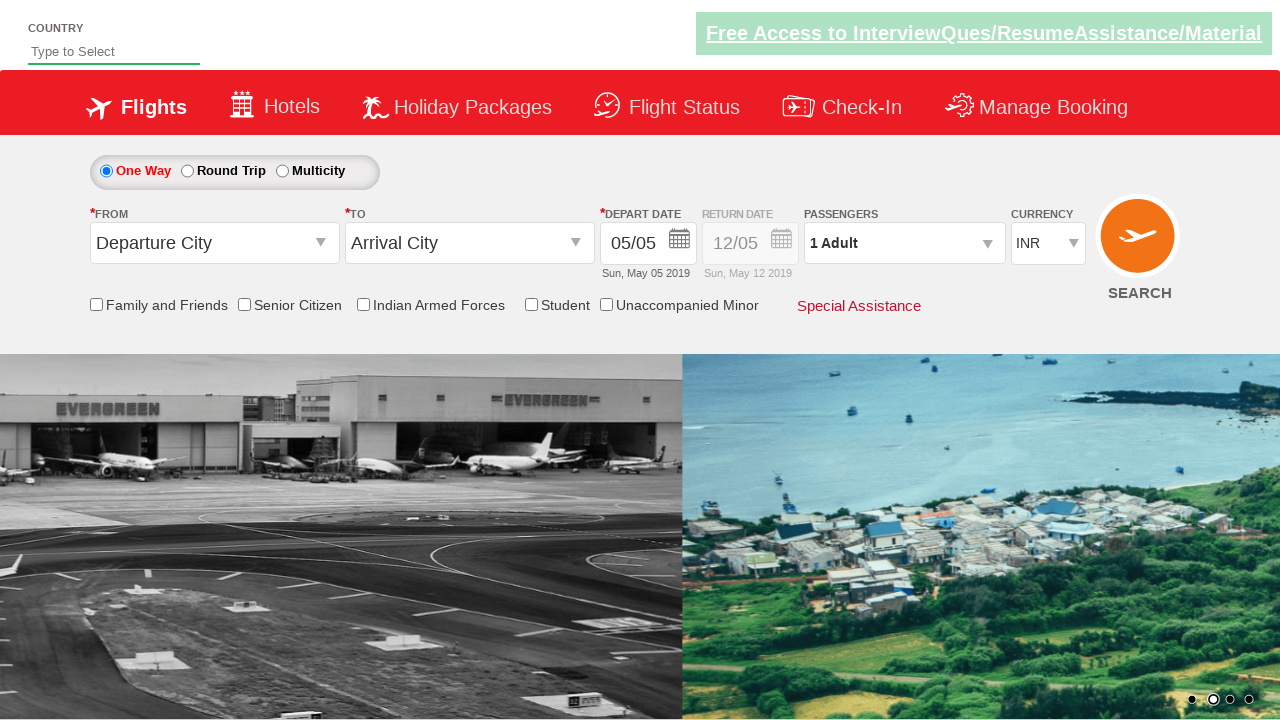

Located currency dropdown element
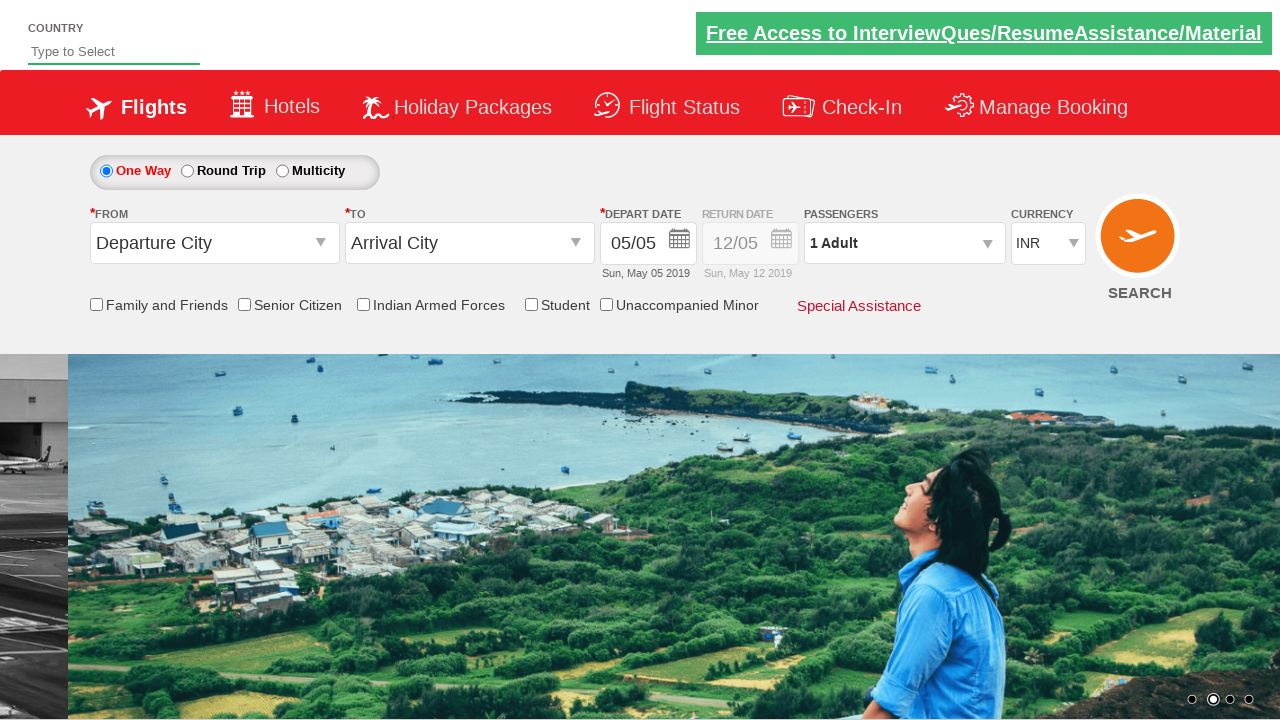

Selected currency dropdown option by index 3 on #ctl00_mainContent_DropDownListCurrency
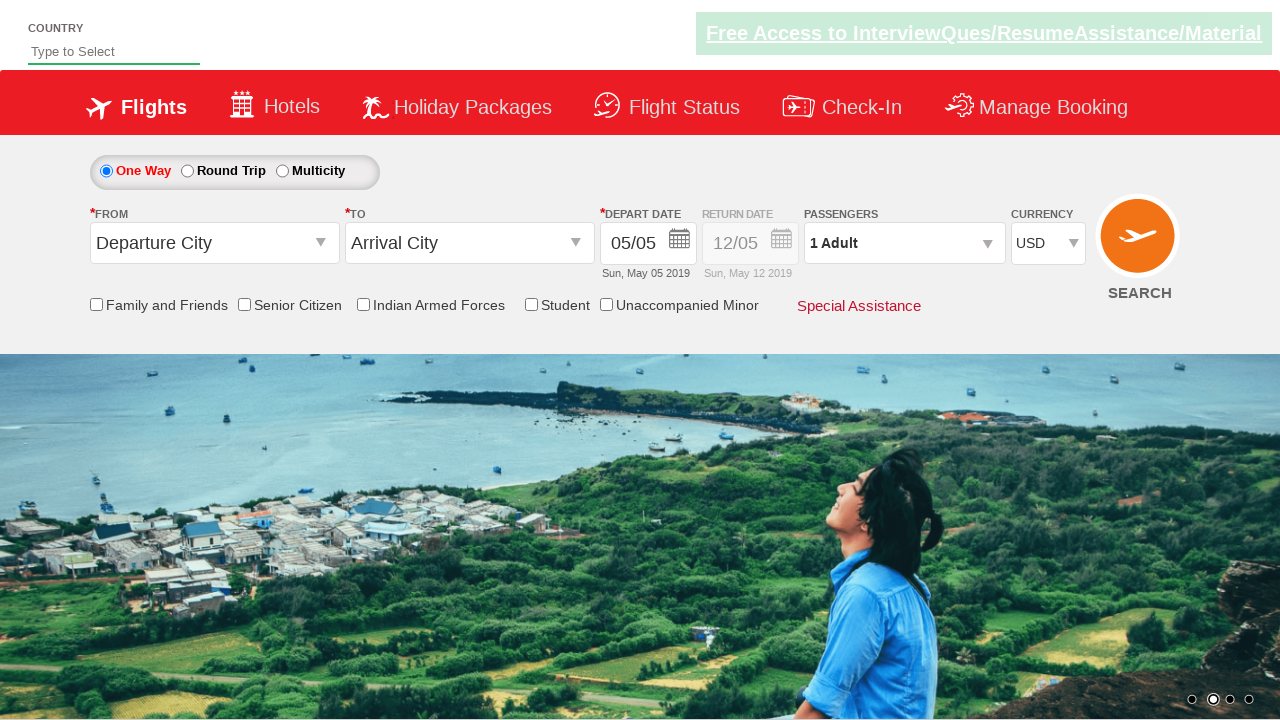

Selected currency dropdown option by value 'INR' on #ctl00_mainContent_DropDownListCurrency
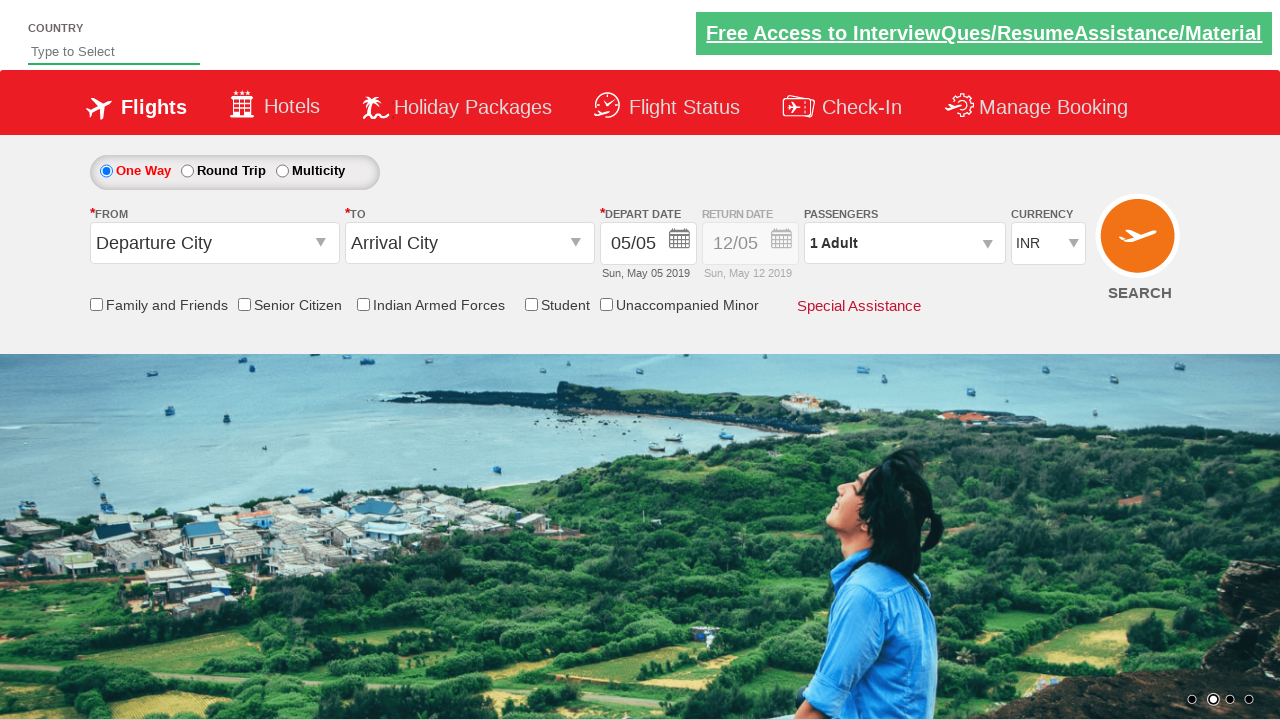

Selected currency dropdown option by visible text 'AED' on #ctl00_mainContent_DropDownListCurrency
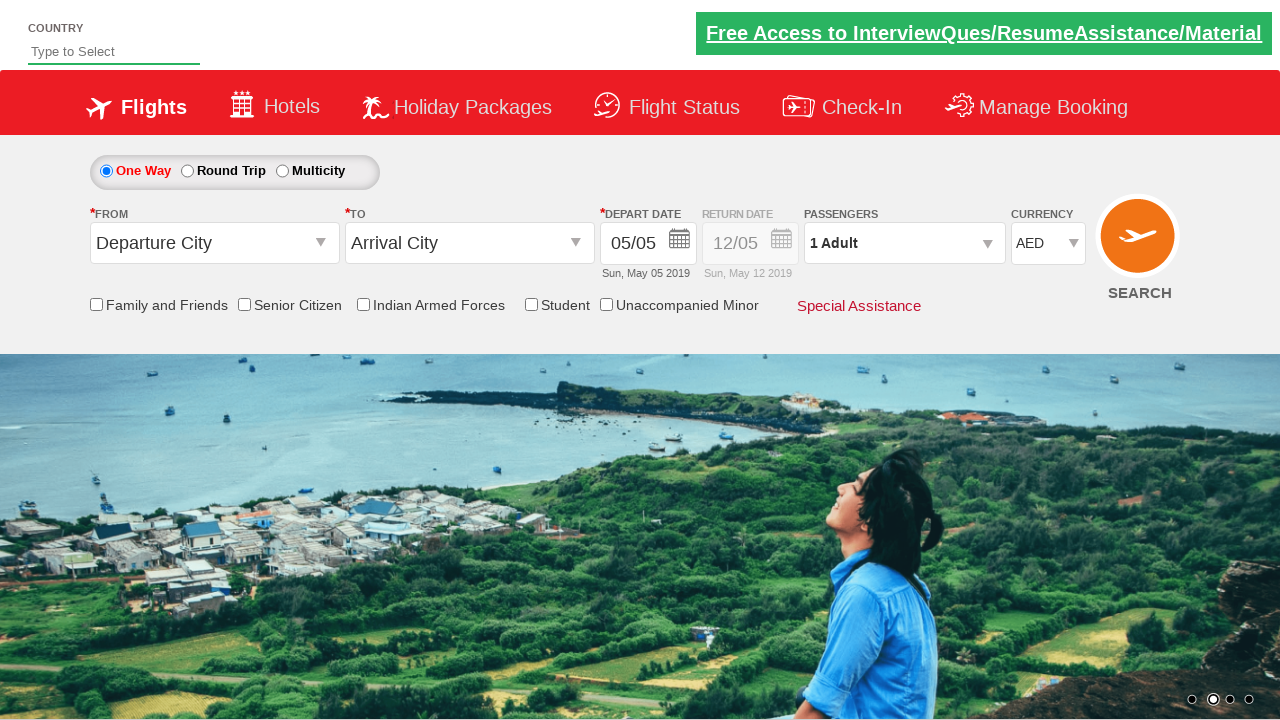

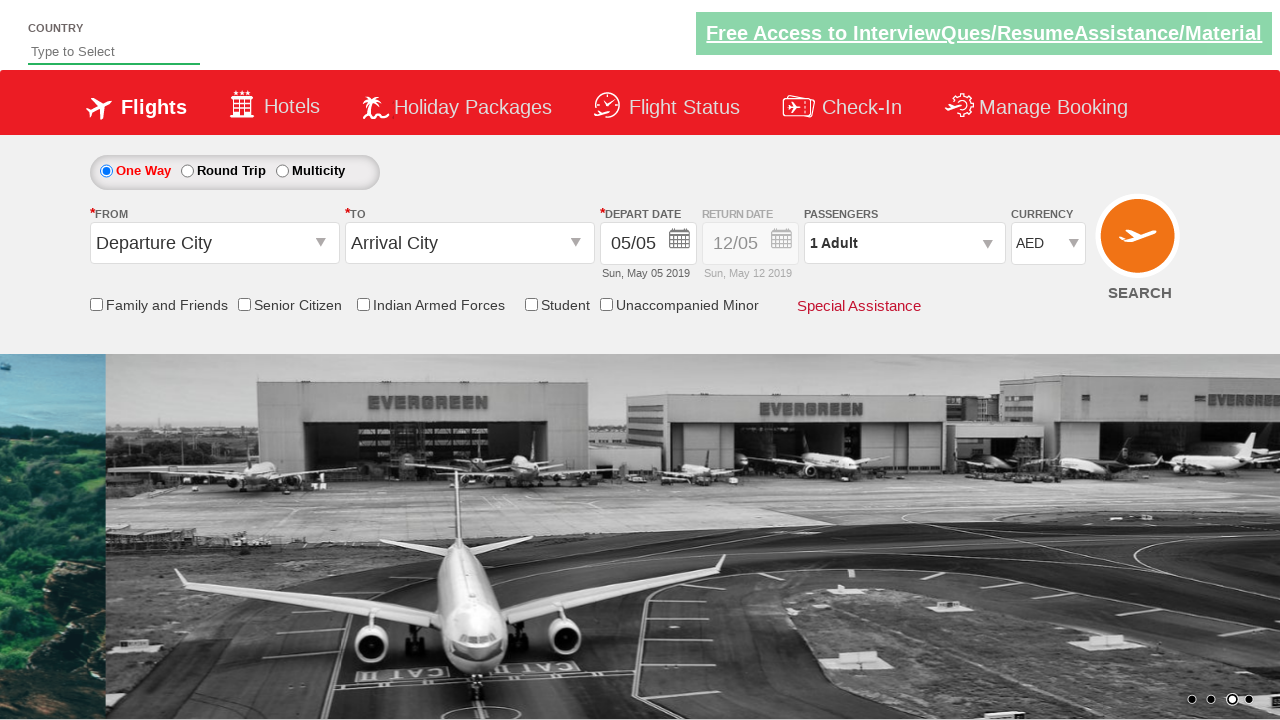